Navigates through the Browse Languages menu to view languages starting with J and verifies the subtitle text is displayed

Starting URL: https://www.99-bottles-of-beer.net/

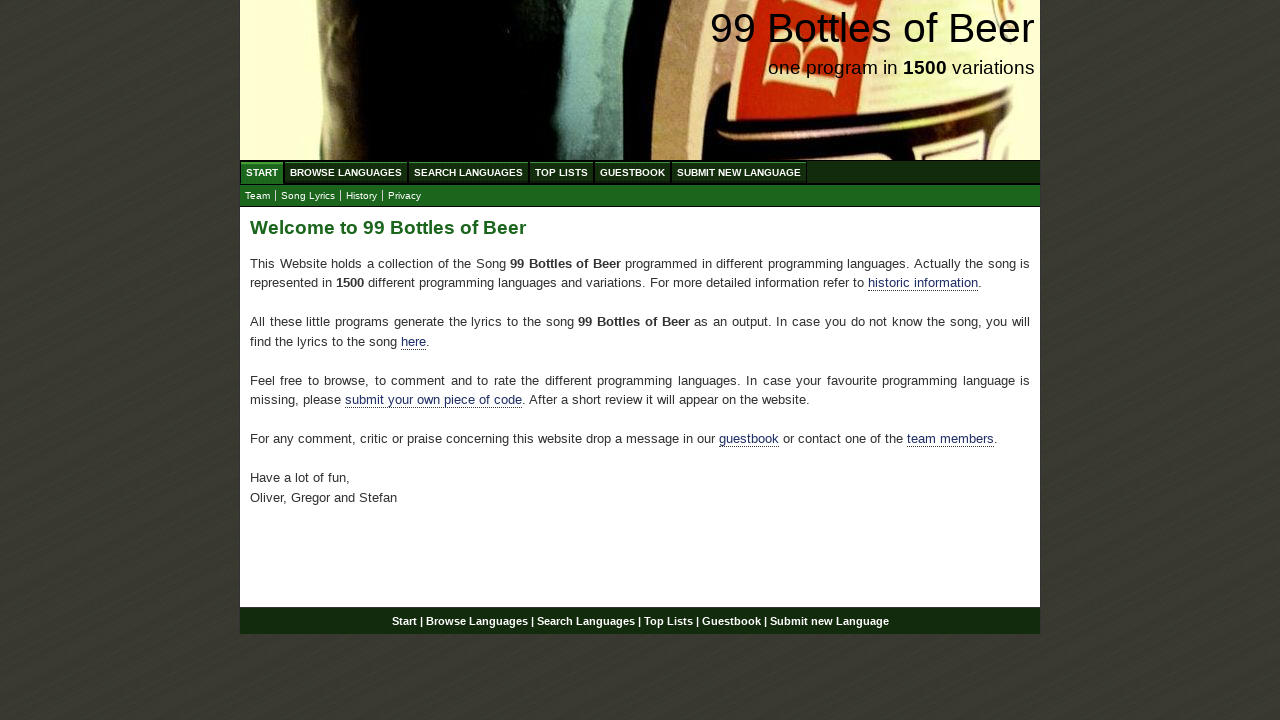

Clicked on Browse Languages menu at (346, 172) on xpath=//ul[@id='menu']/li/a[@href='/abc.html']
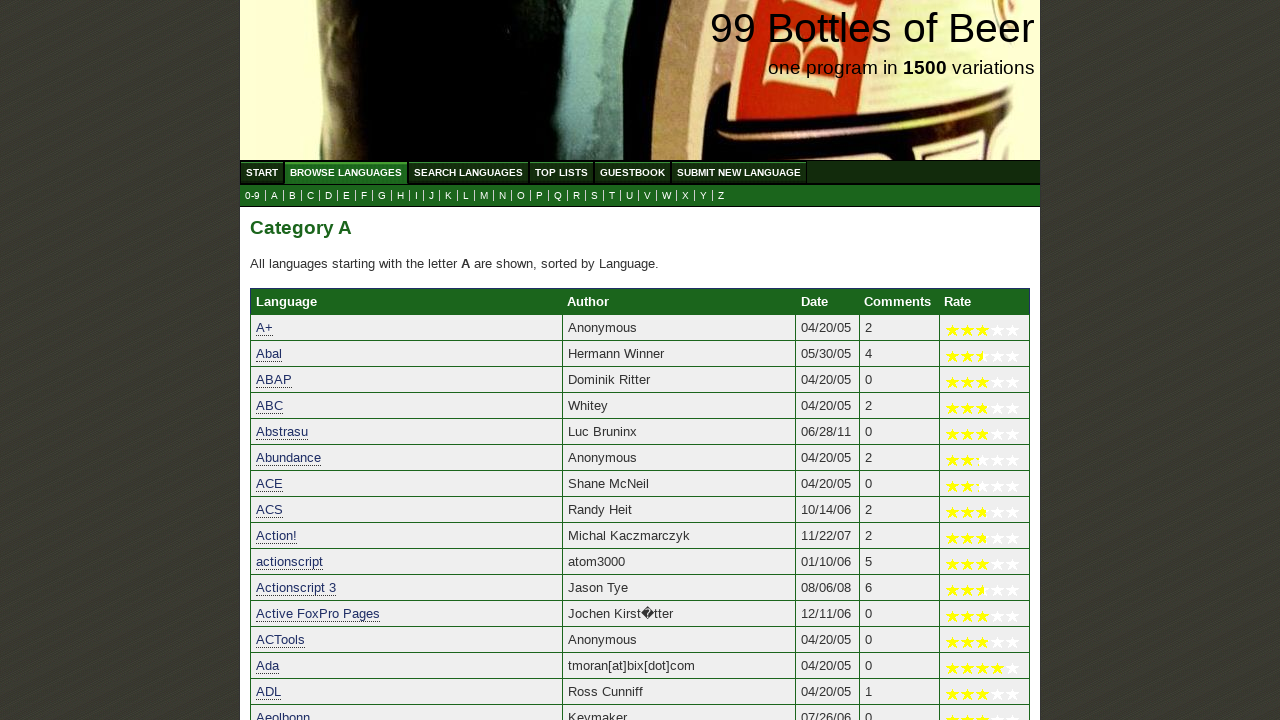

Clicked on J submenu link at (432, 196) on xpath=//ul[@id='submenu']/li/a[@href='j.html']
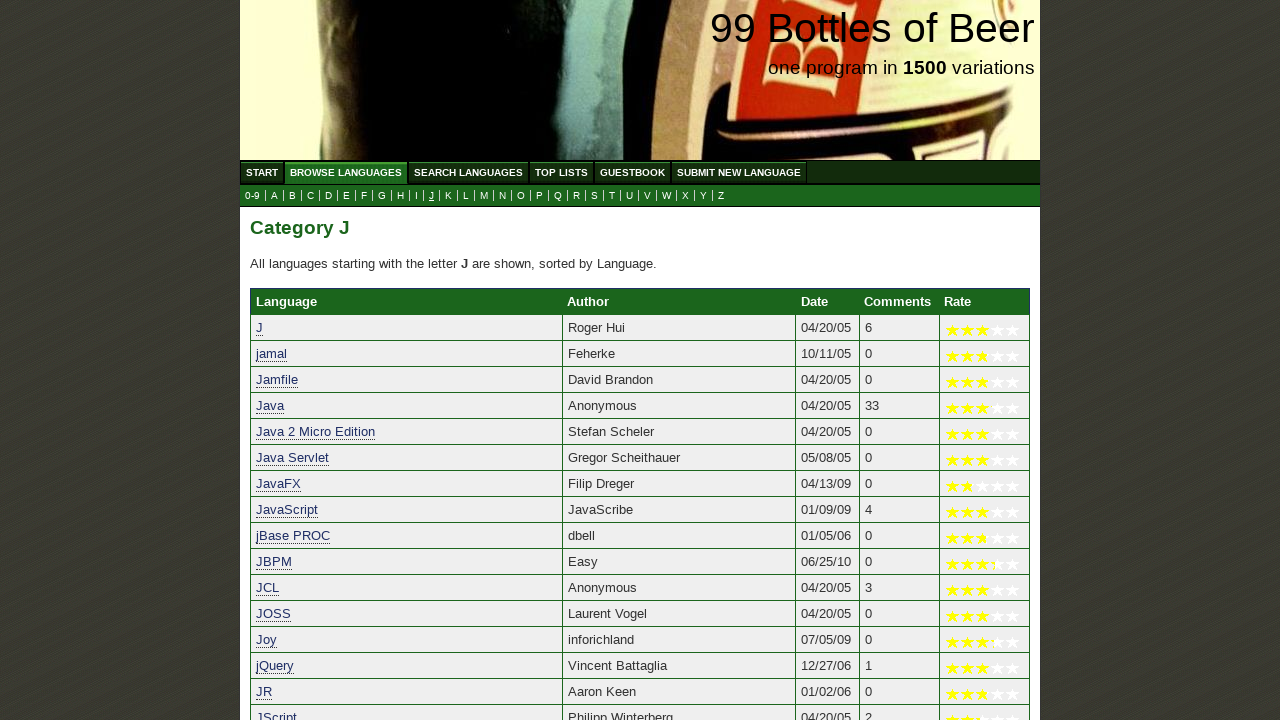

Subtitle text is now visible
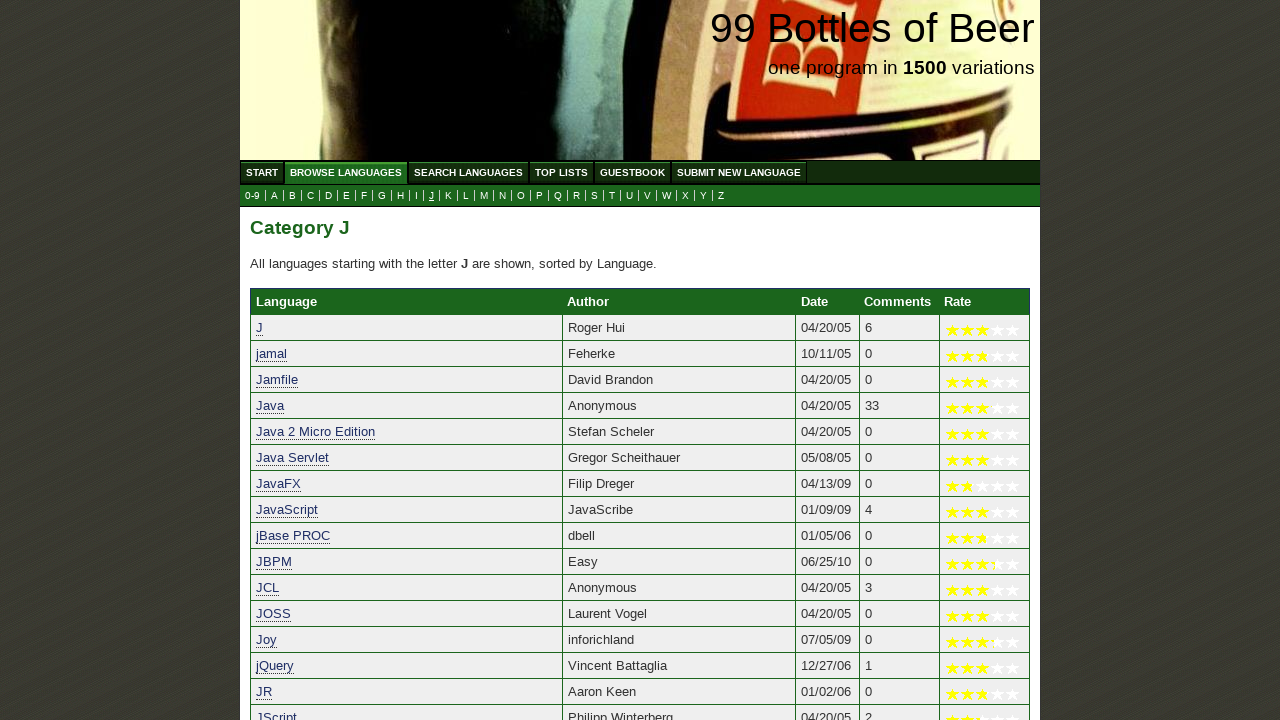

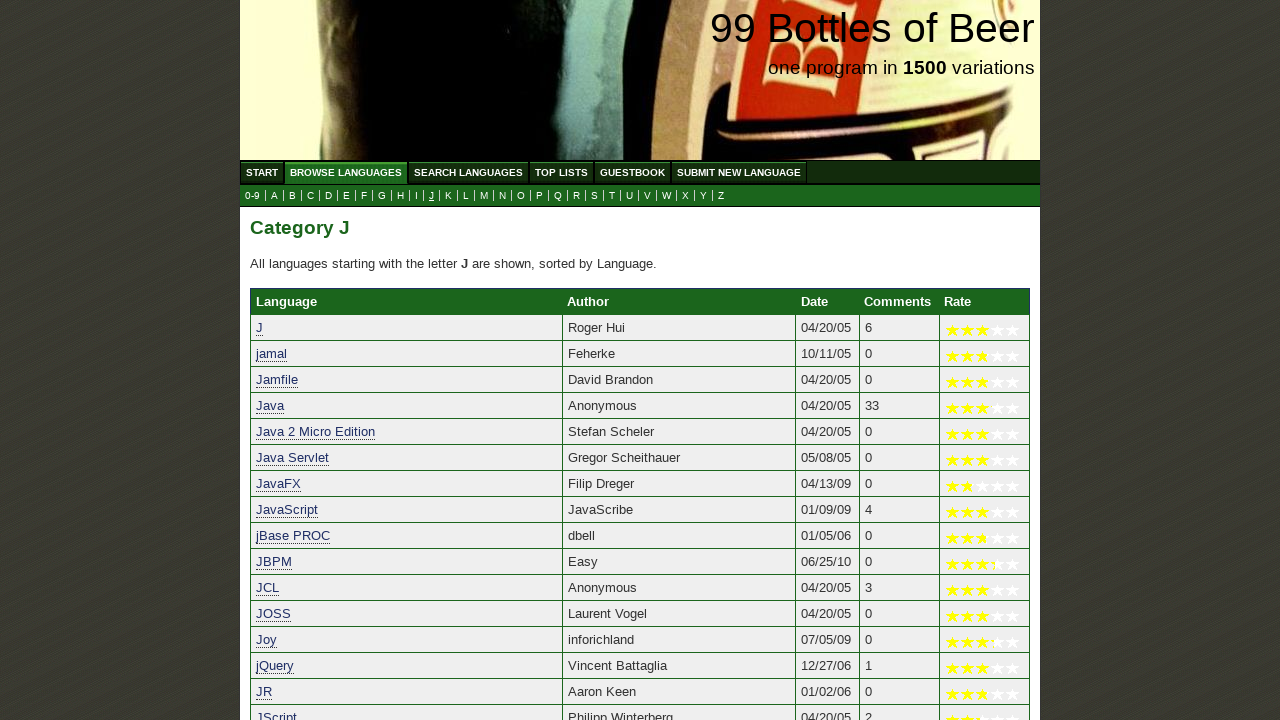